Tests iframe navigation by systematically switching to each iframe on the page and checking for nested iframes within them

Starting URL: http://www.guru99.com/selenium-tutorial.html

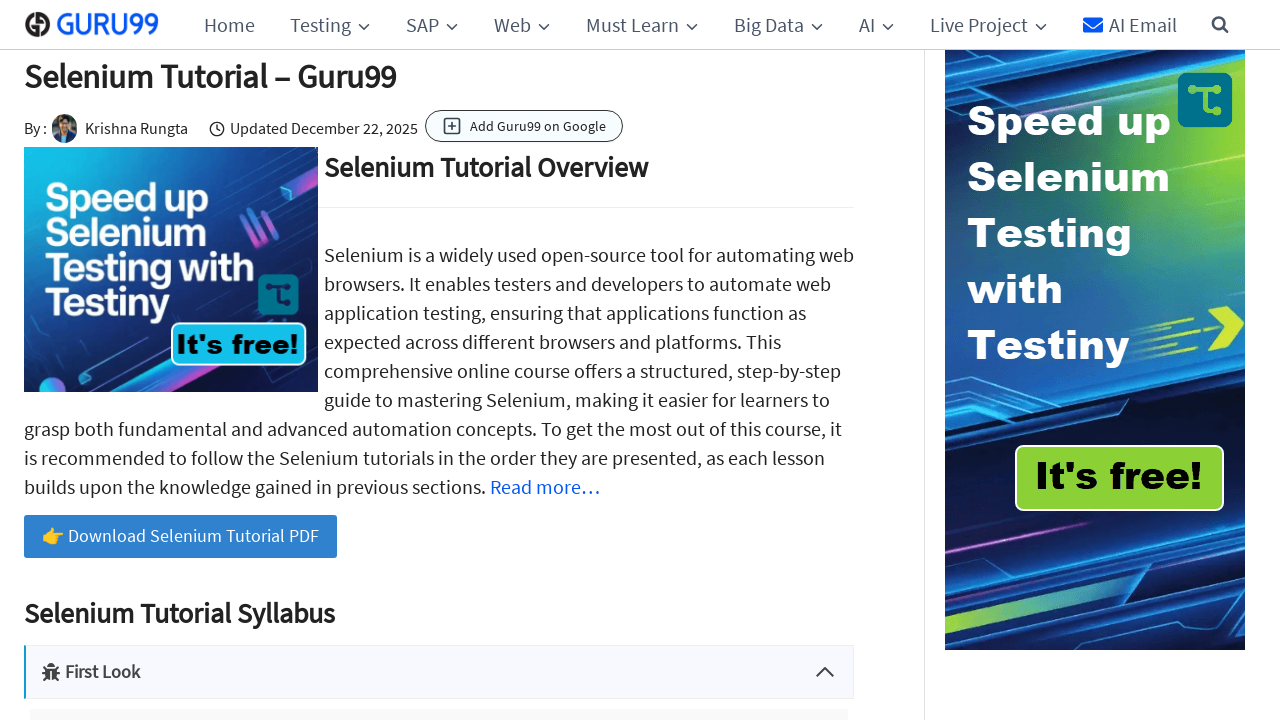

Retrieved all iframes on the page
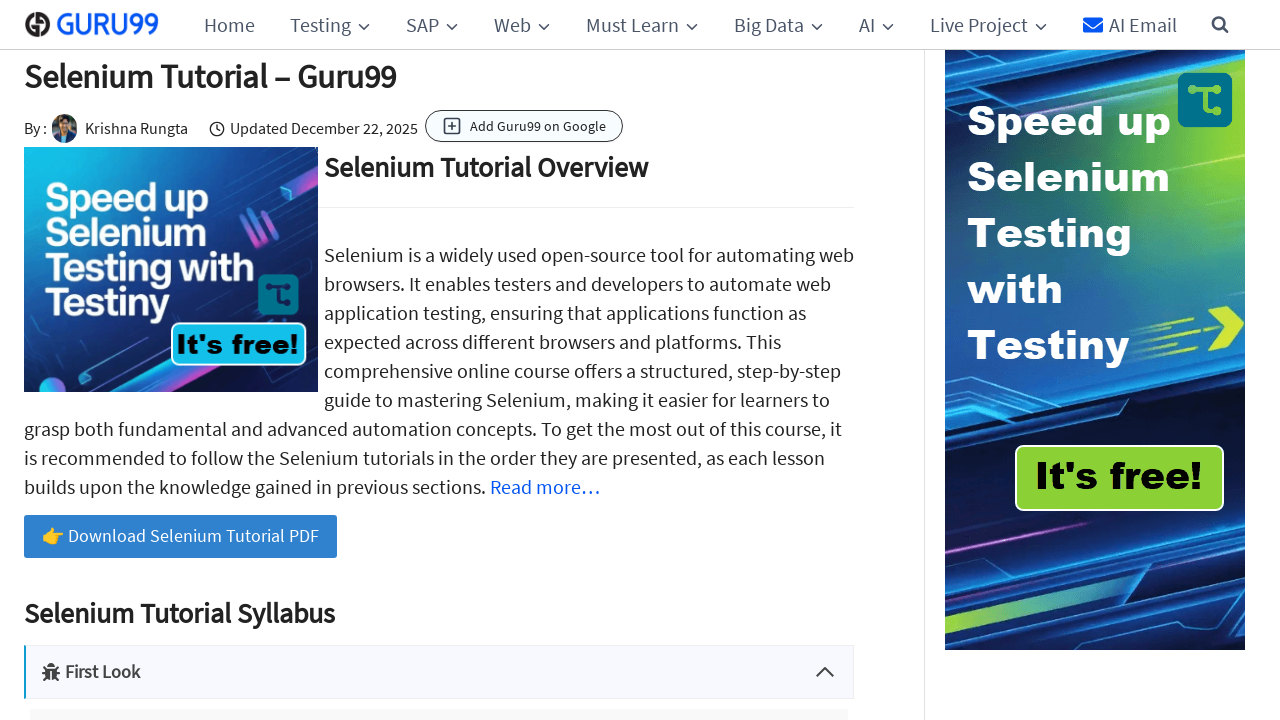

Found 1 iframes on the page
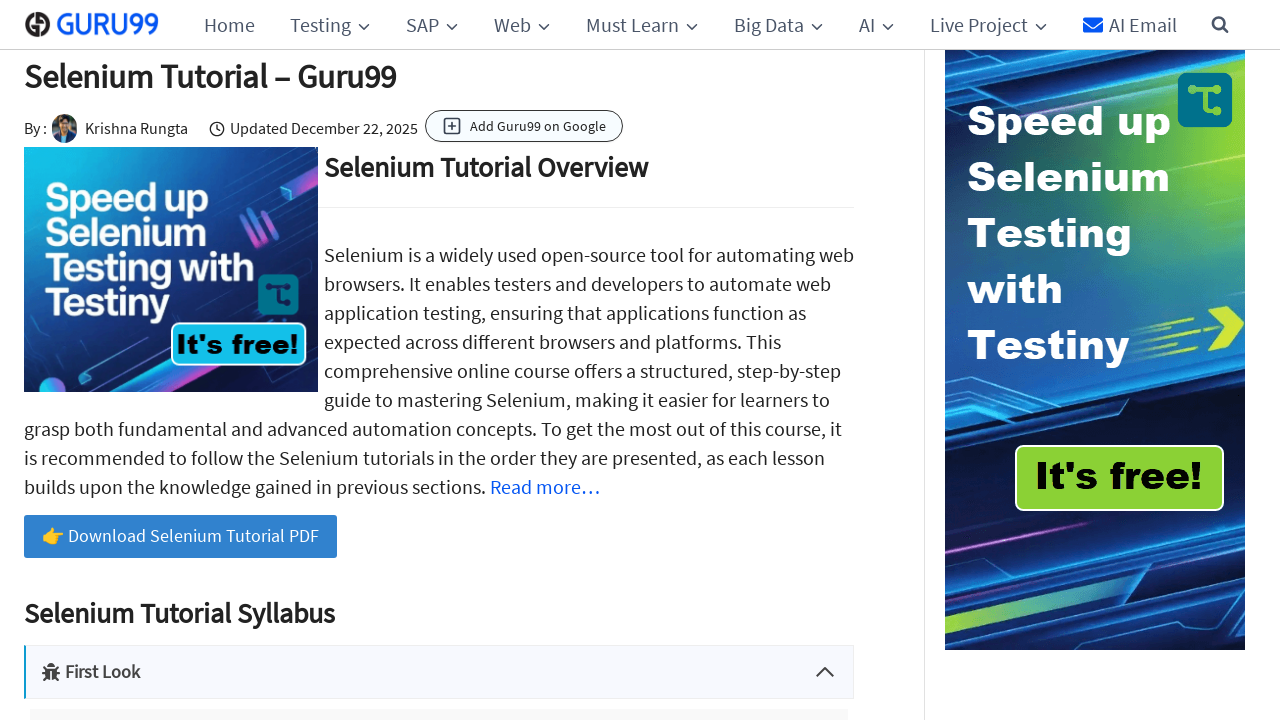

Selected iframe at index 0
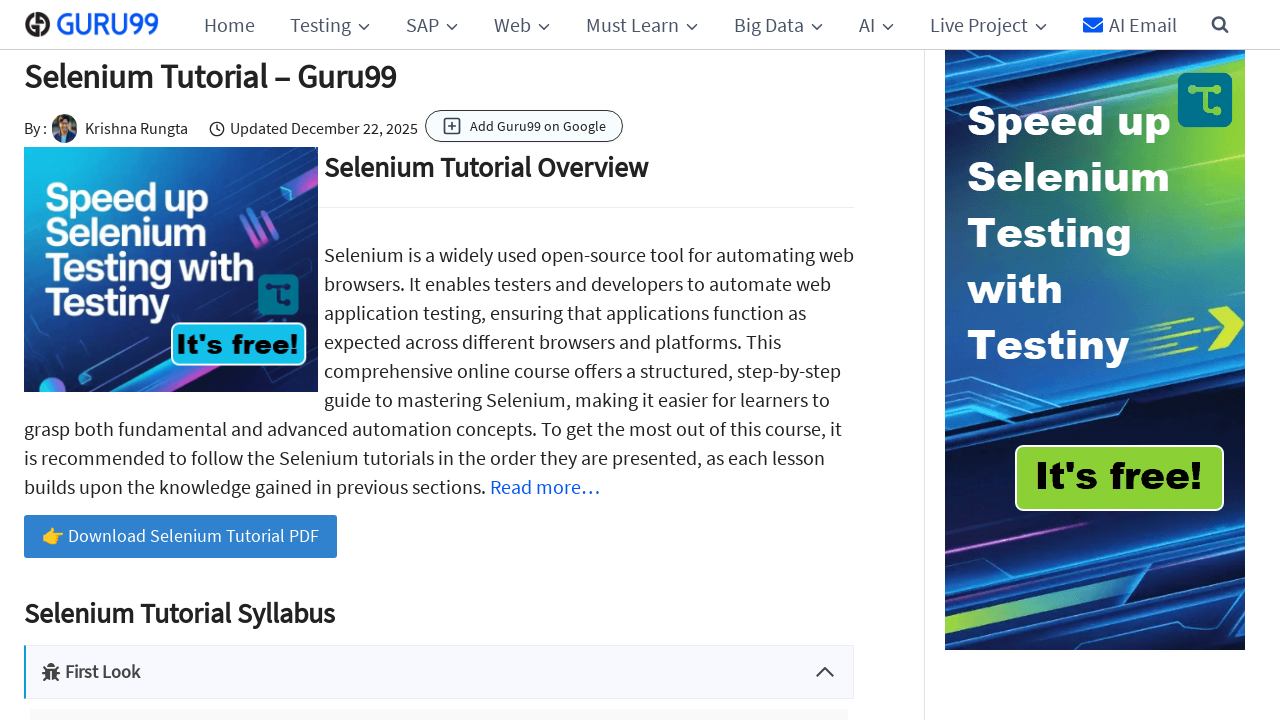

Attempted to access frame with src attribute from iframe 0
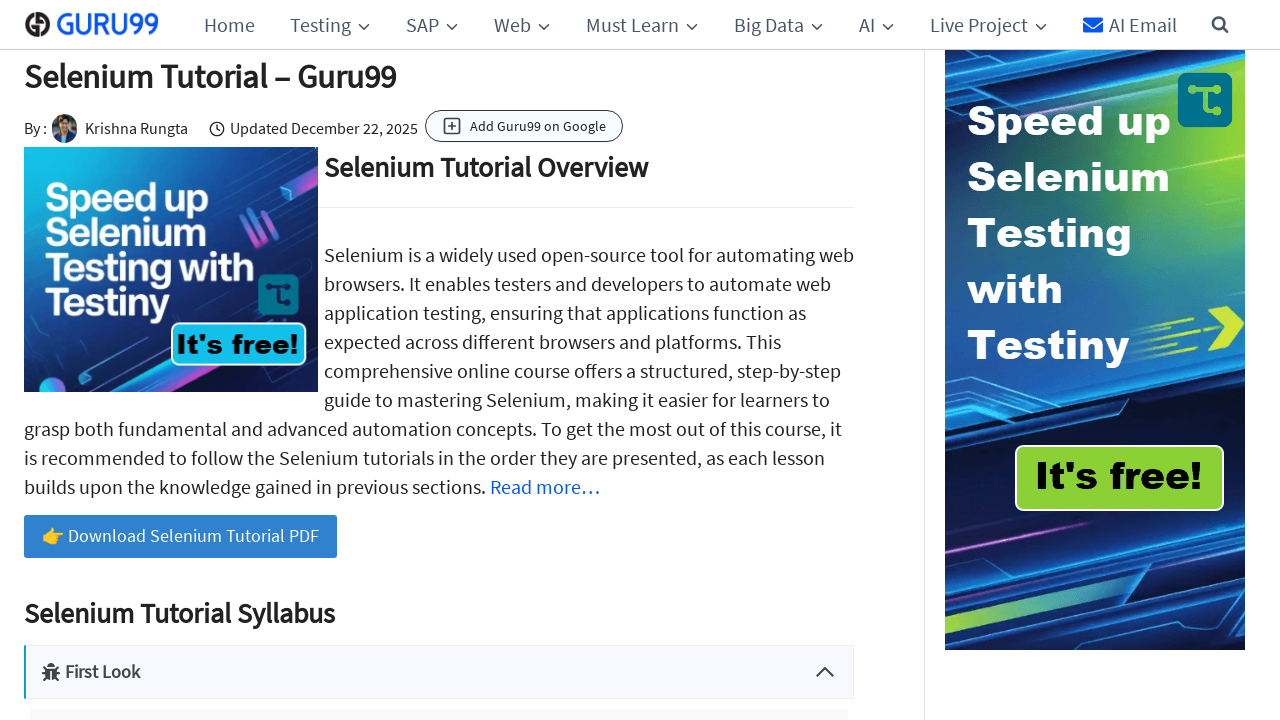

Scrolled iframe 0 into view using nth-of-type selector
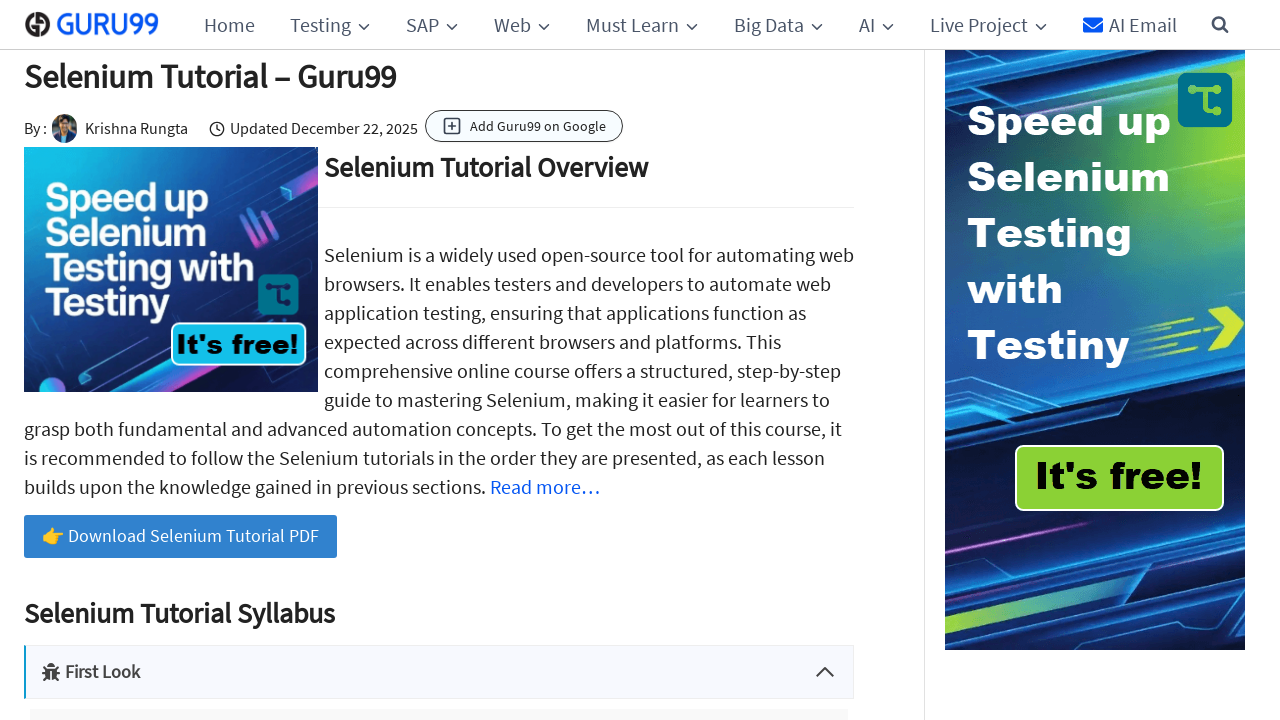

Navigated back to main page to reset frame context after processing iframe 0
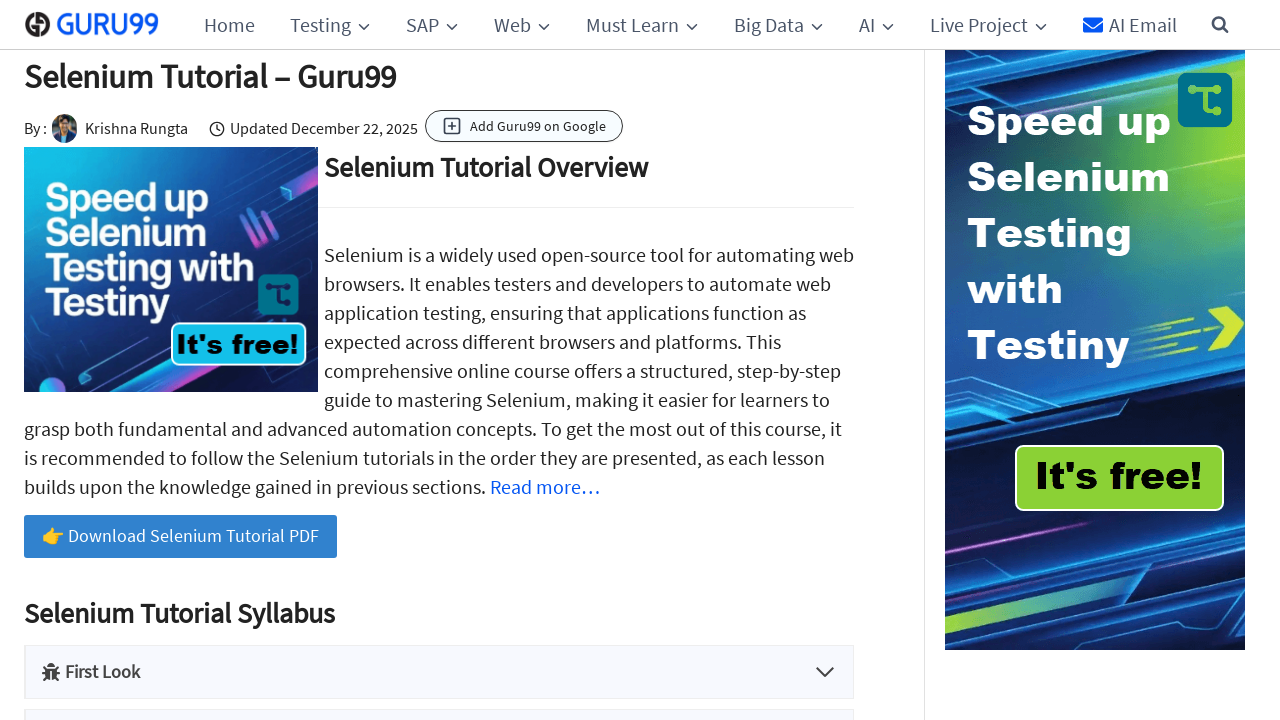

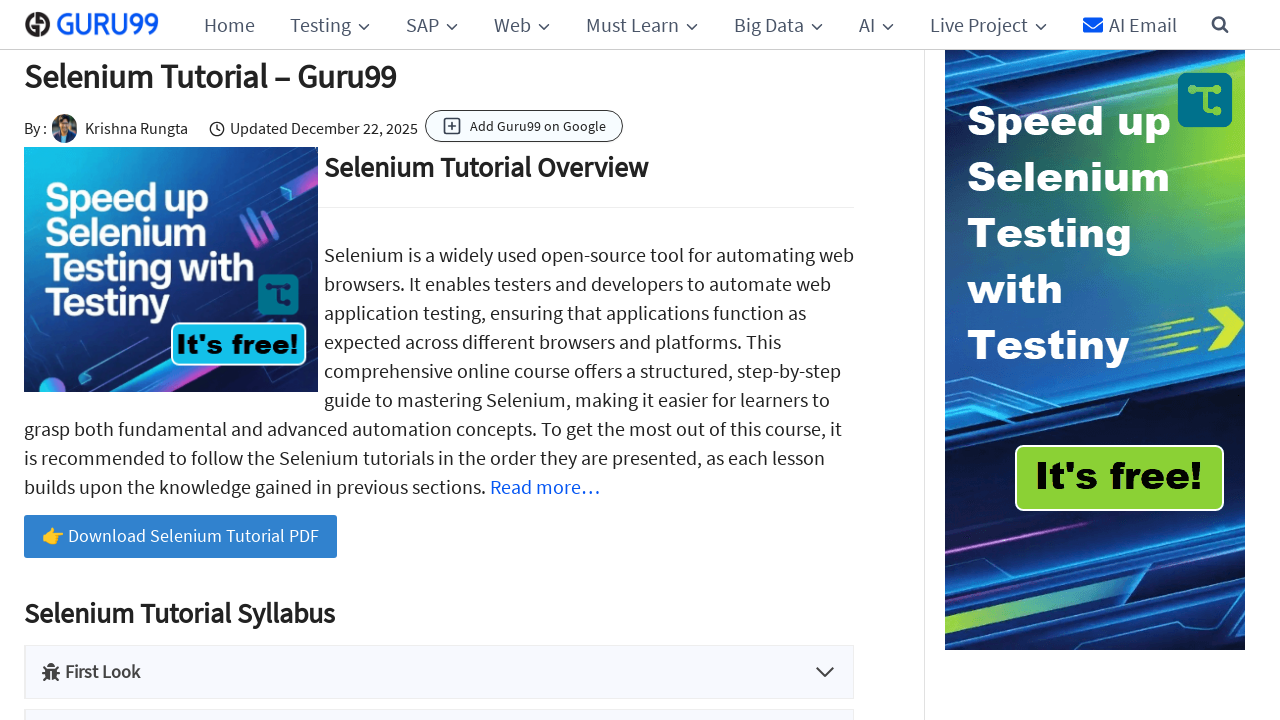